Automates a math challenge by extracting a value from an image attribute, calculating the answer using a logarithmic formula, filling in the result, selecting checkbox and radio button options, and submitting the form.

Starting URL: http://suninjuly.github.io/get_attribute.html

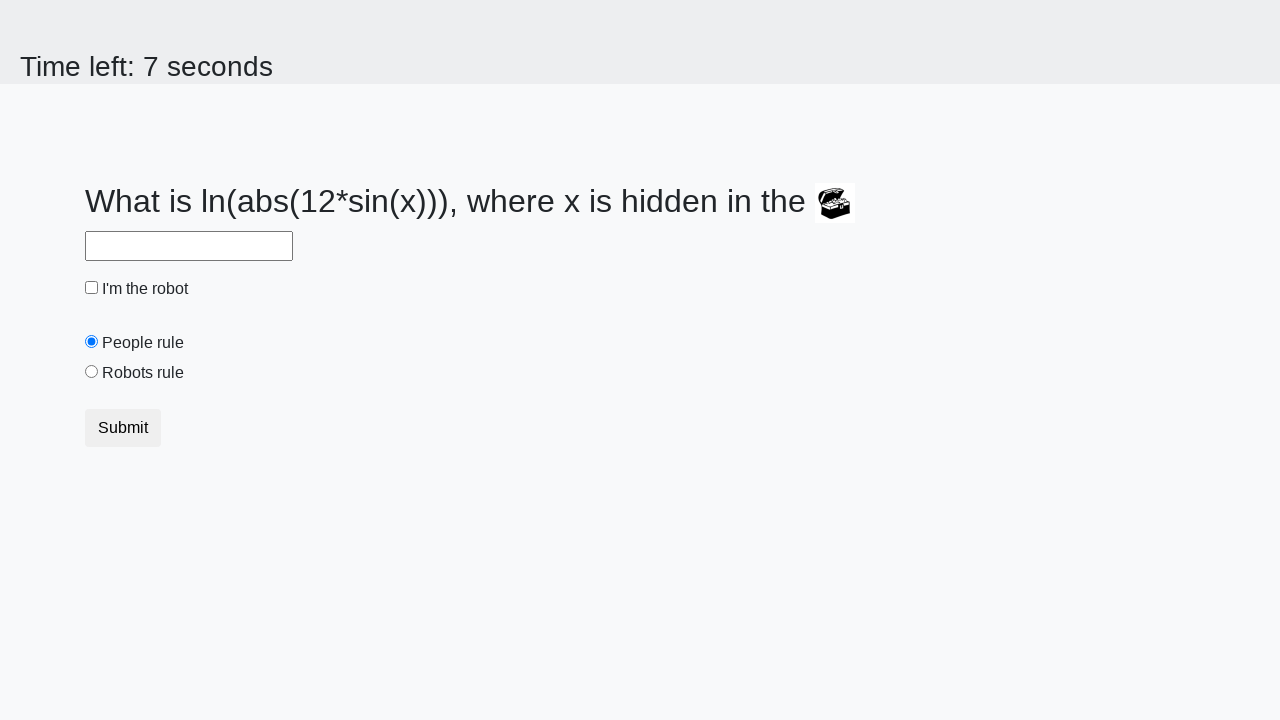

Located treasure image element
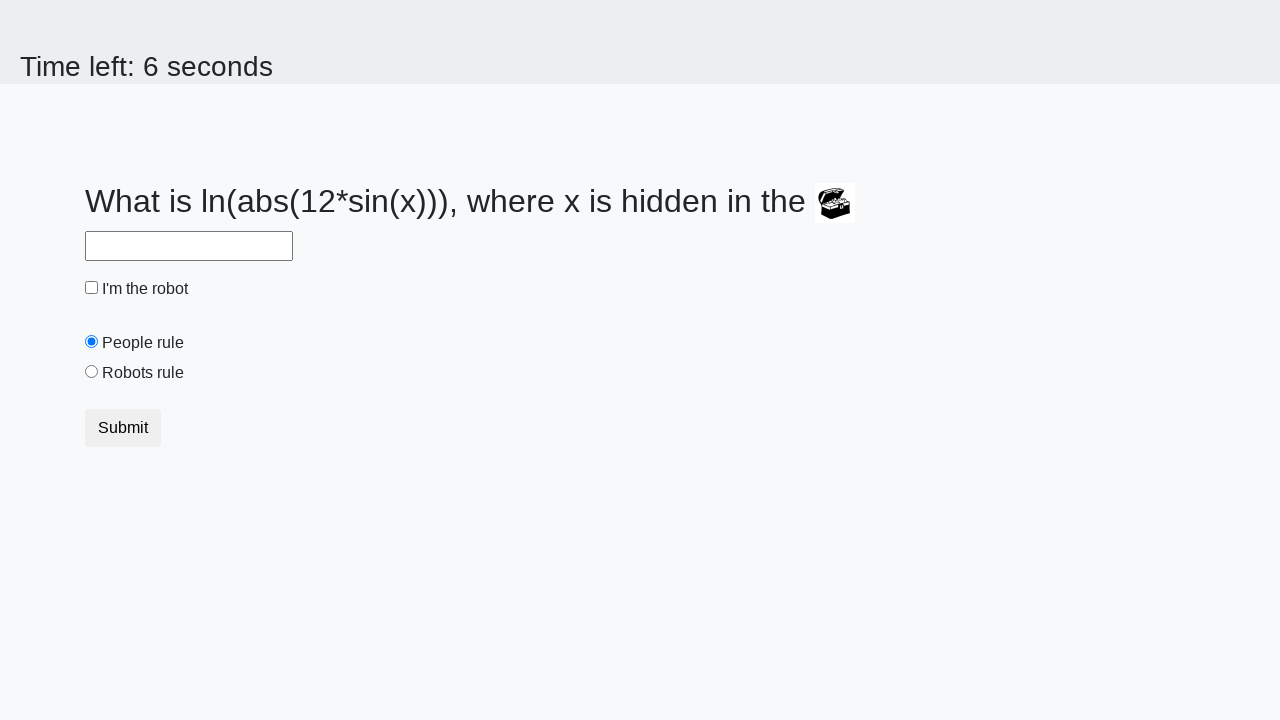

Extracted 'valuex' attribute from treasure image
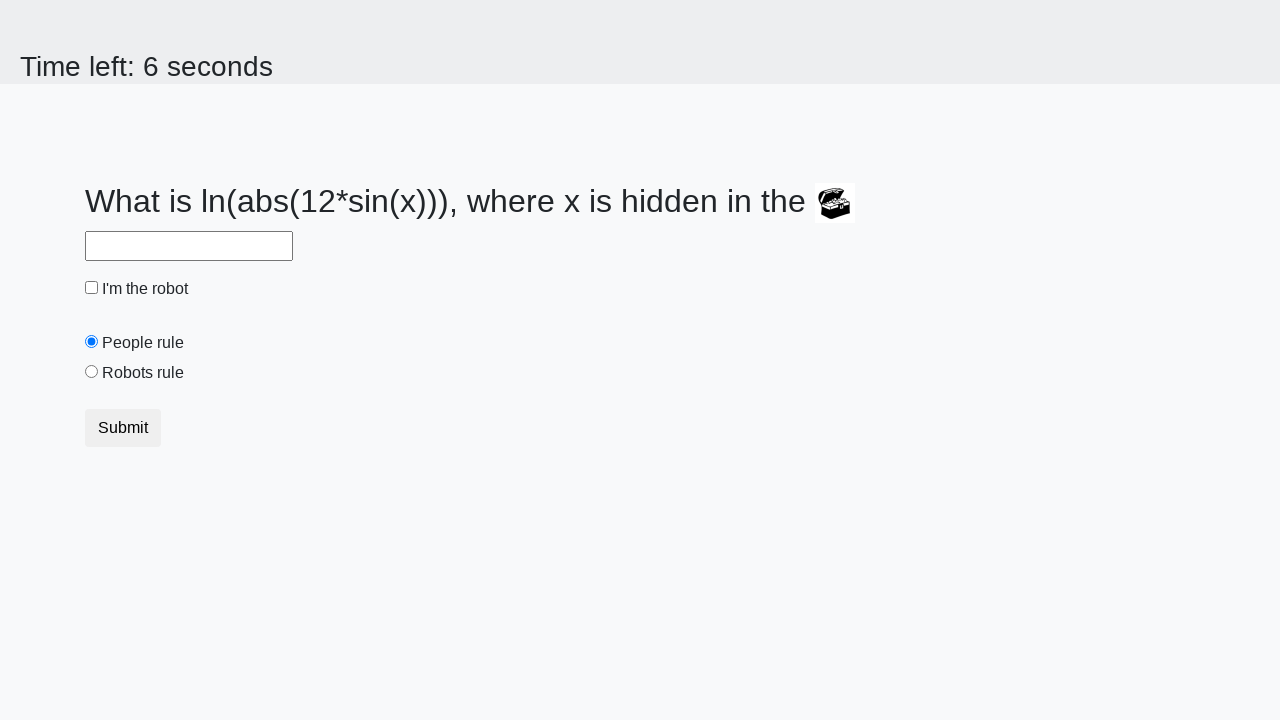

Calculated logarithmic result using formula: log(abs(12*sin(871))) = 2.1317265863199353
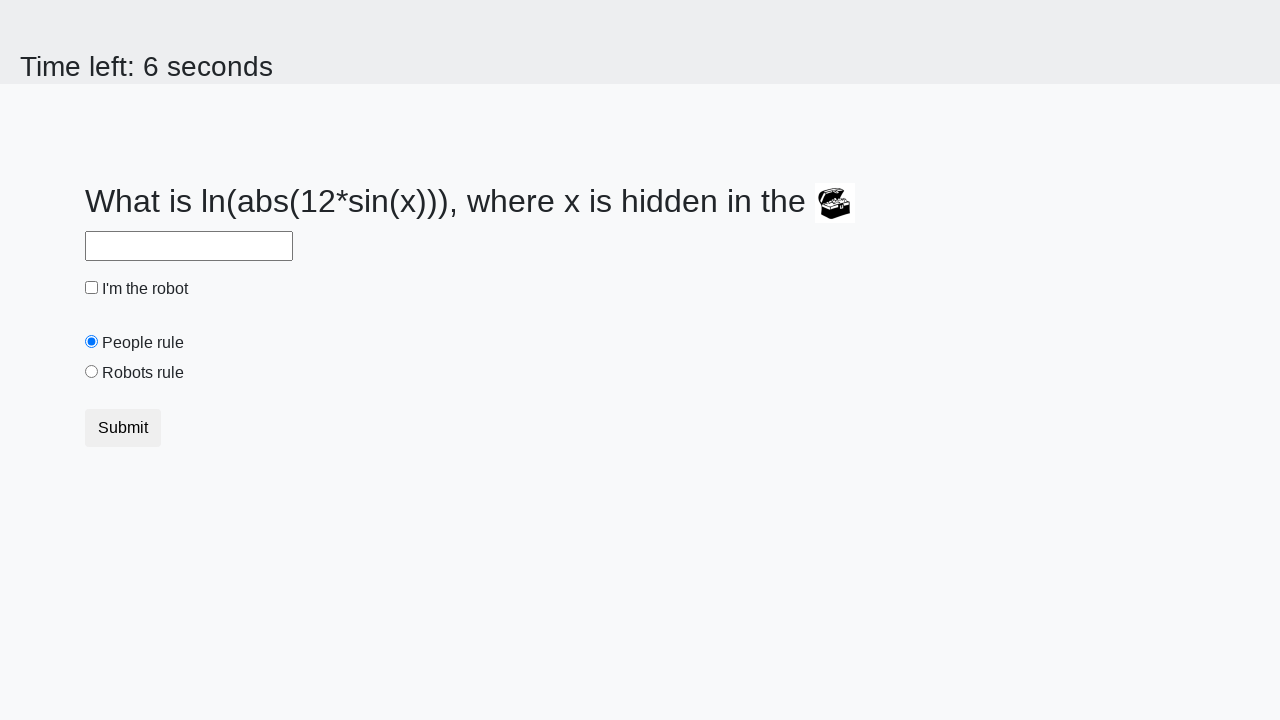

Filled answer field with calculated value: 2.1317265863199353 on input#answer
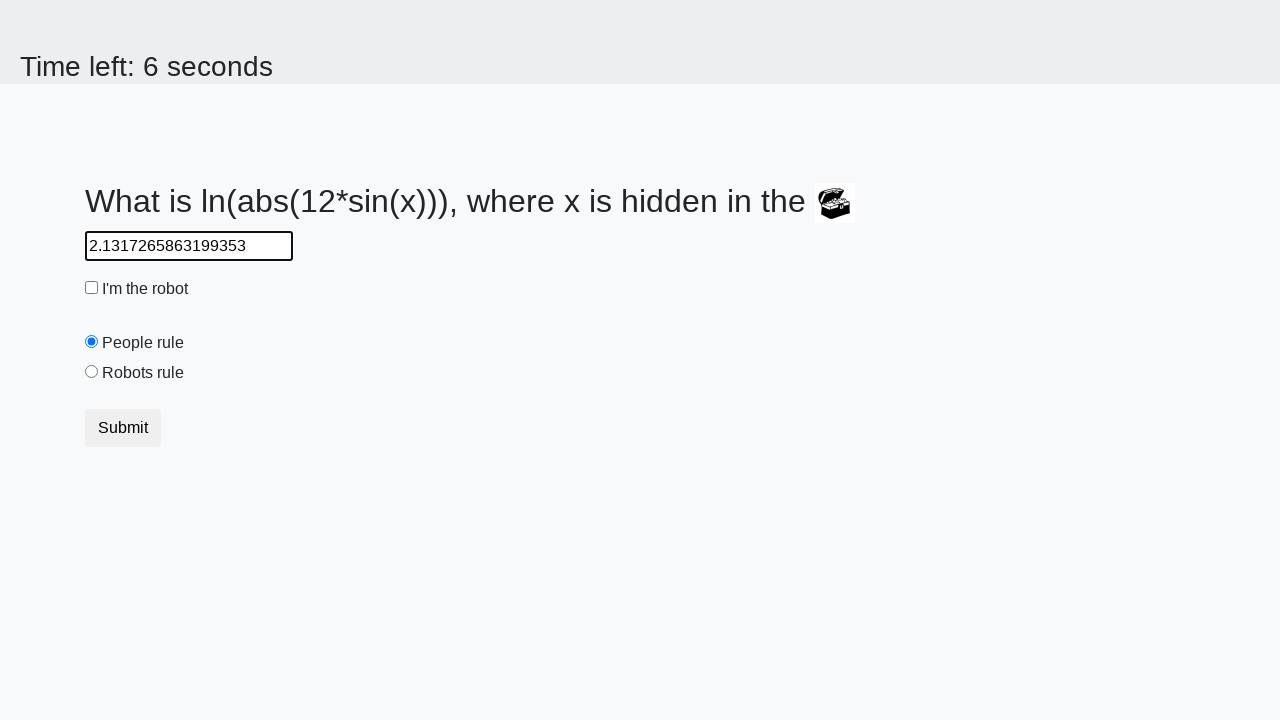

Clicked robot checkbox at (92, 288) on input#robotCheckbox
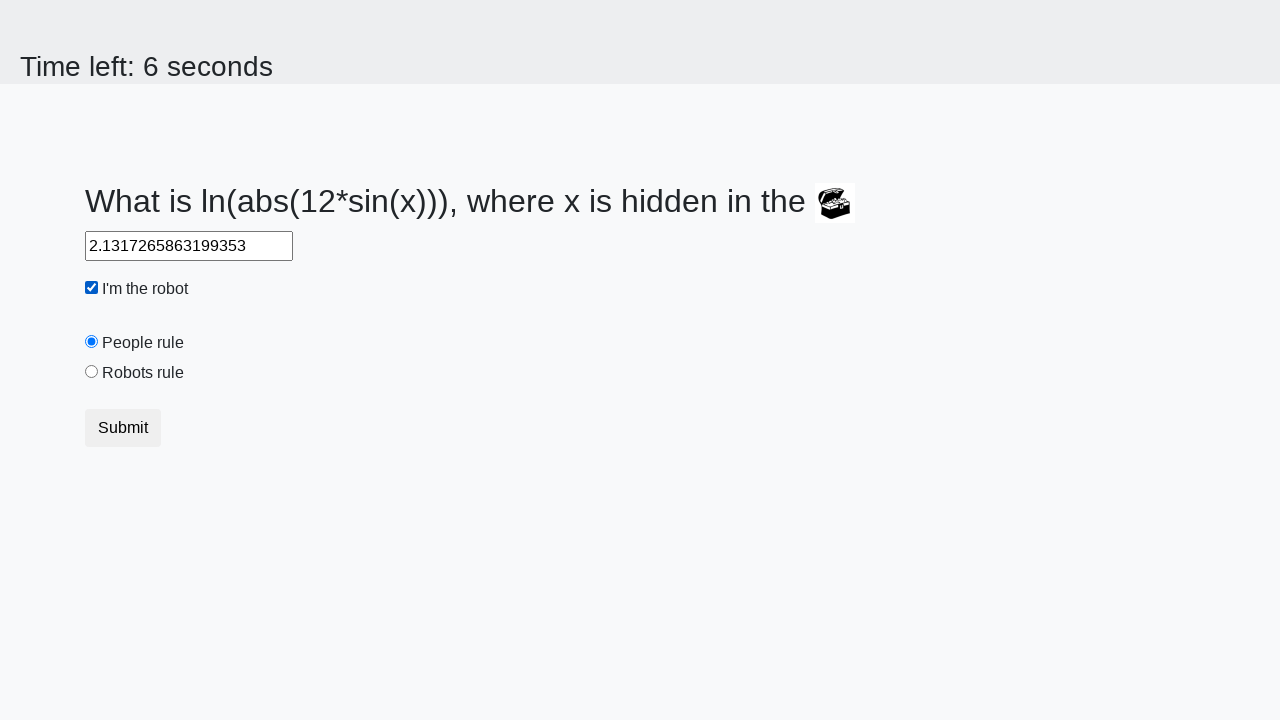

Selected 'robots rule' radio button at (92, 372) on input#robotsRule
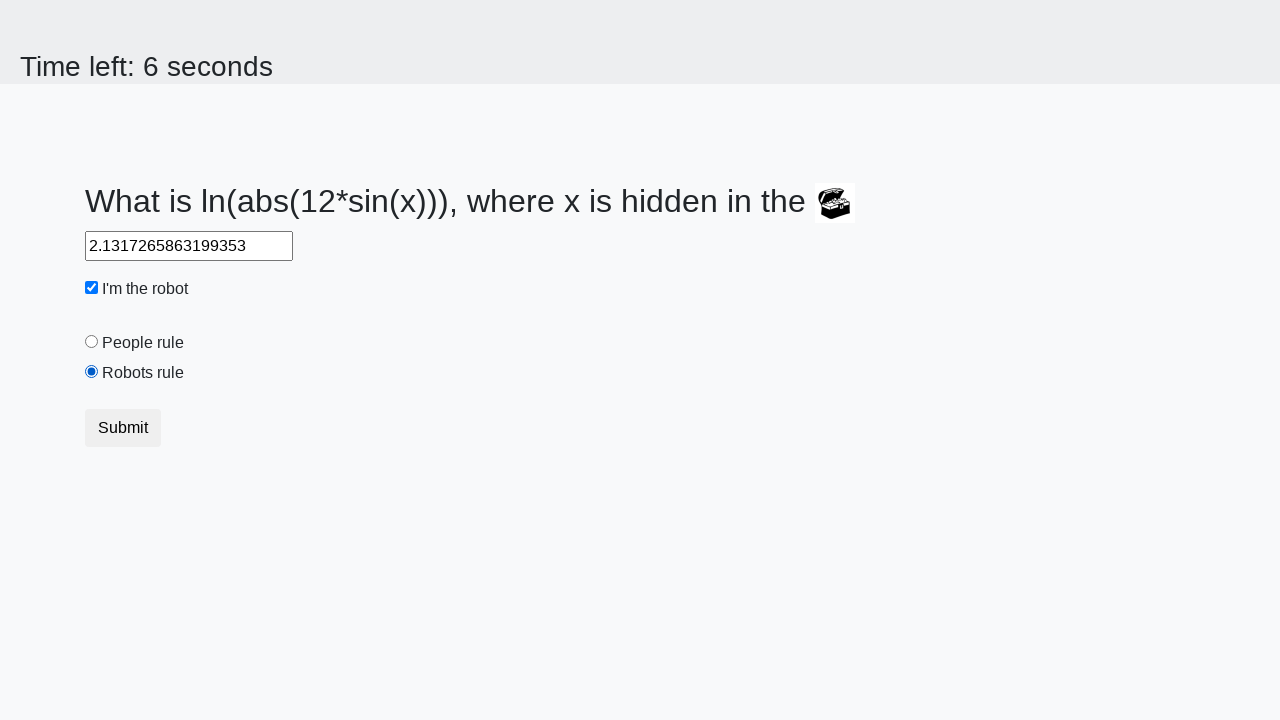

Clicked submit button to complete the challenge at (123, 428) on button[type="submit"]
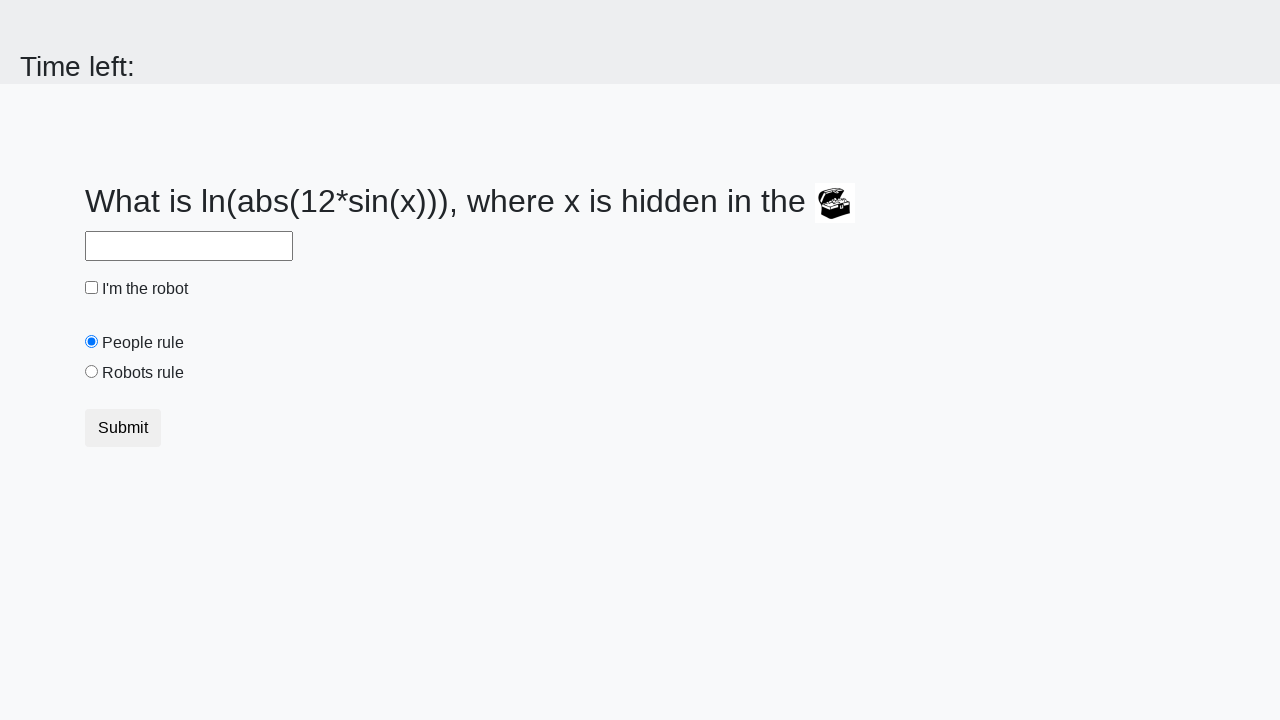

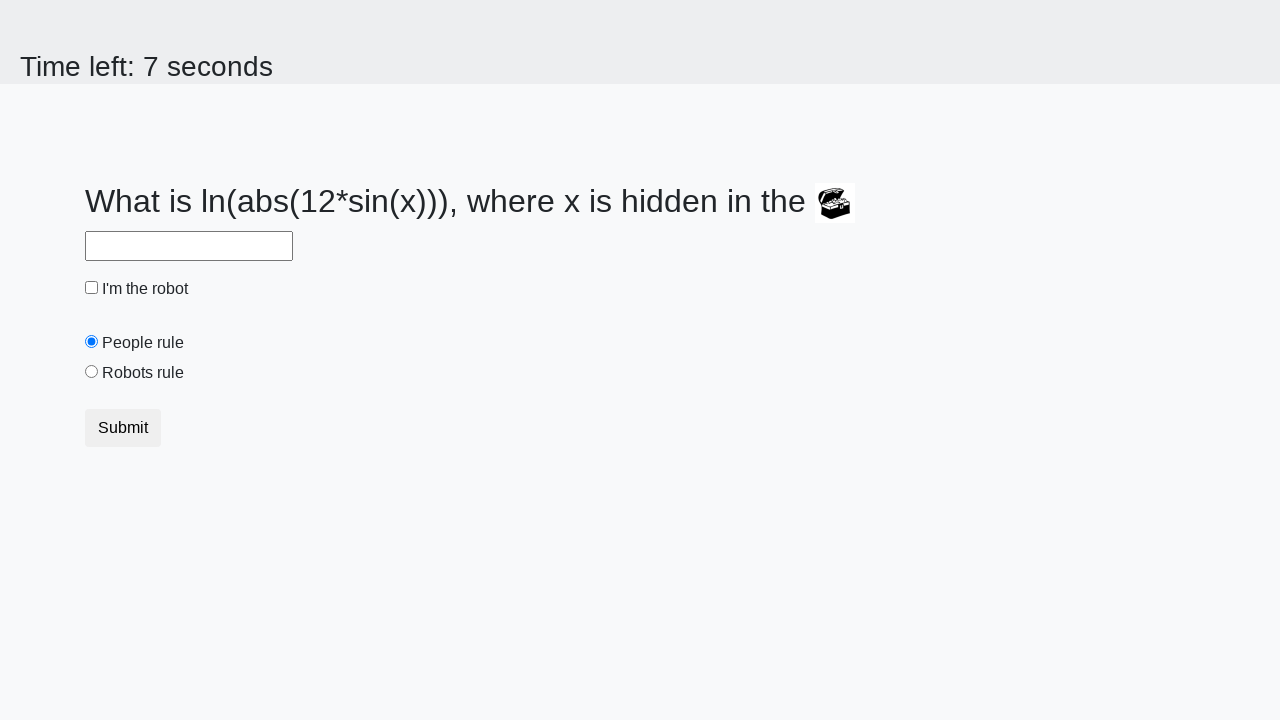